Tests the Add/Remove Elements page by adding three elements and then deleting all of them

Starting URL: https://the-internet.herokuapp.com/

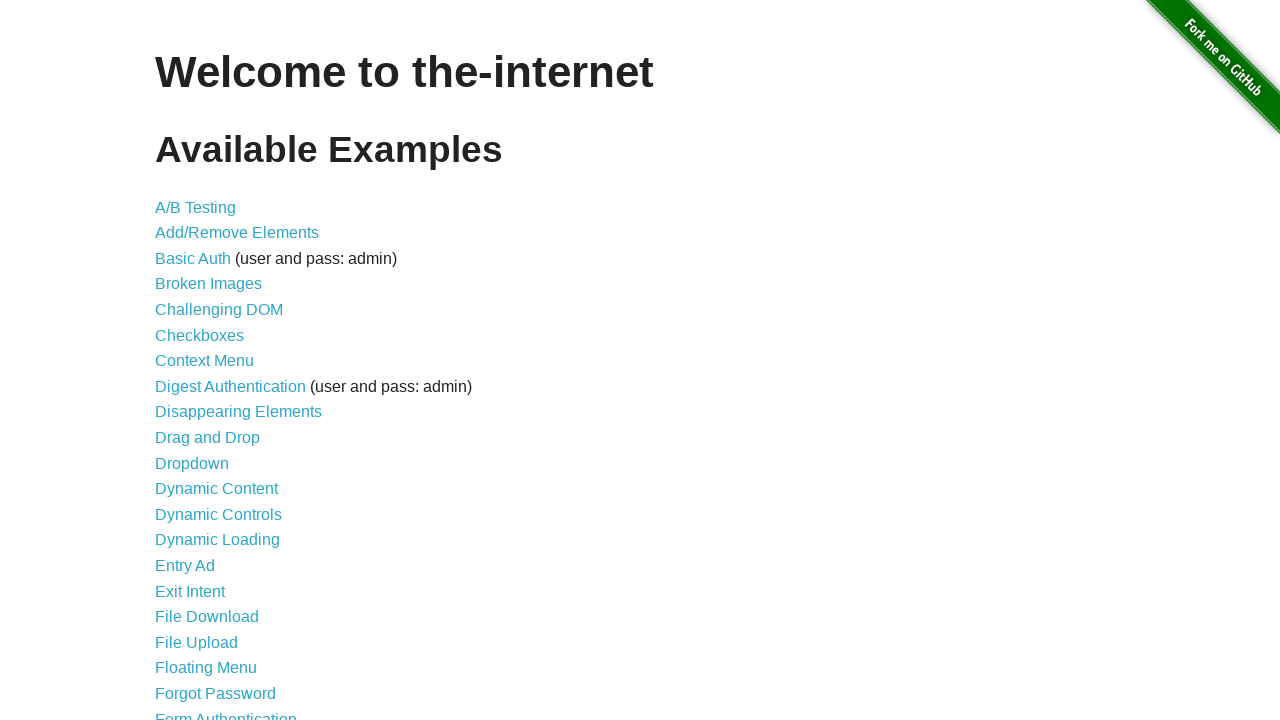

Clicked on Add/Remove Elements link at (237, 233) on internal:role=link[name="Add/Remove Elements"i]
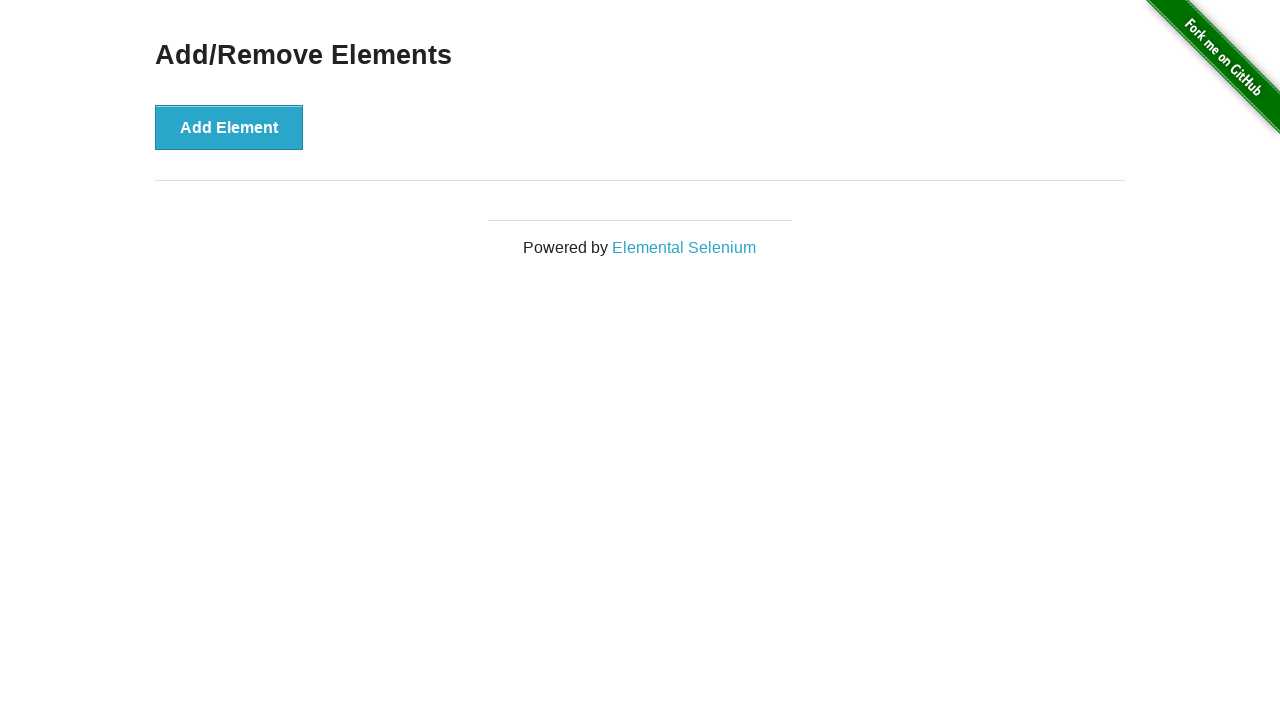

Clicked Add Element button (1st time) at (229, 127) on internal:role=button[name="Add Element"i]
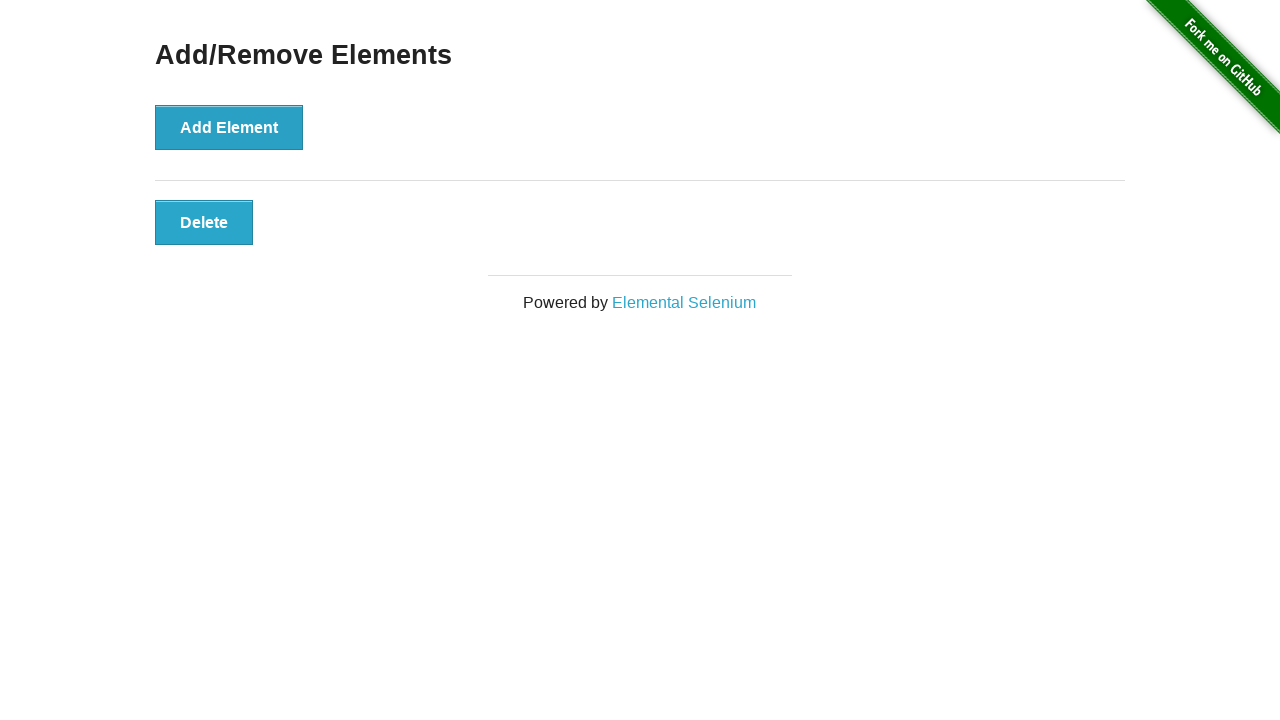

Clicked Add Element button (2nd time) at (229, 127) on internal:role=button[name="Add Element"i]
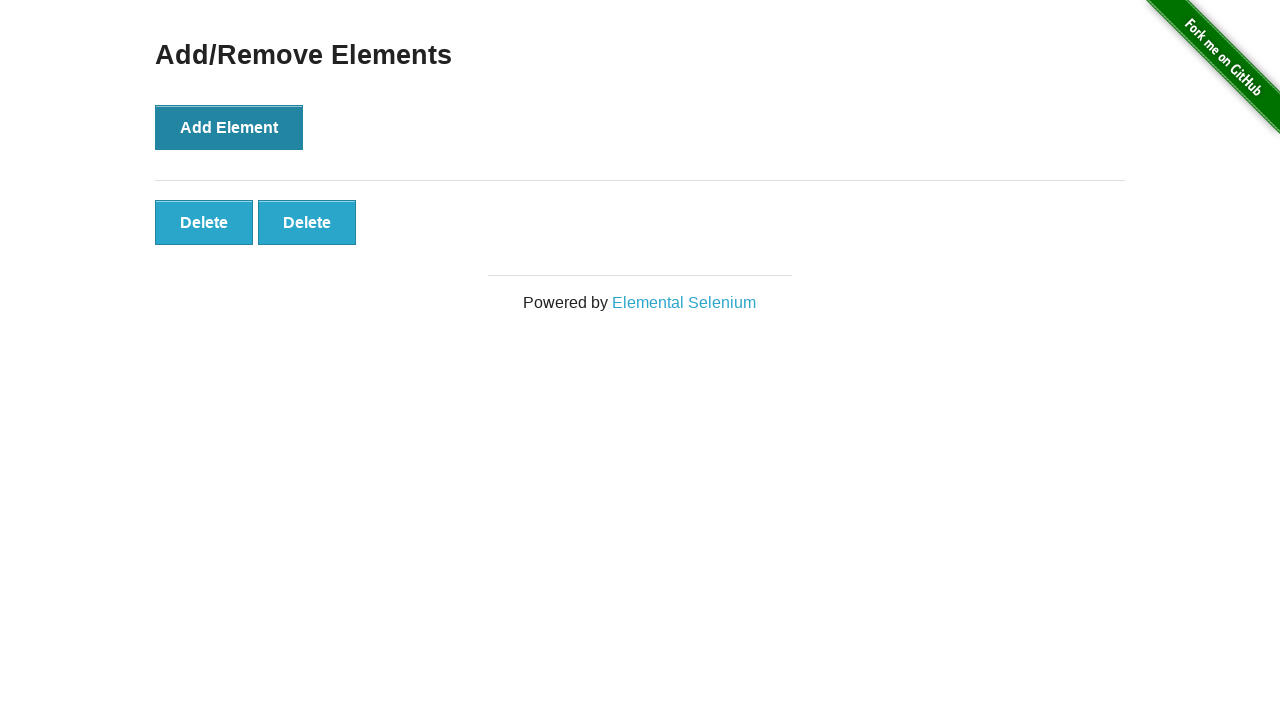

Clicked Add Element button (3rd time) at (229, 127) on internal:role=button[name="Add Element"i]
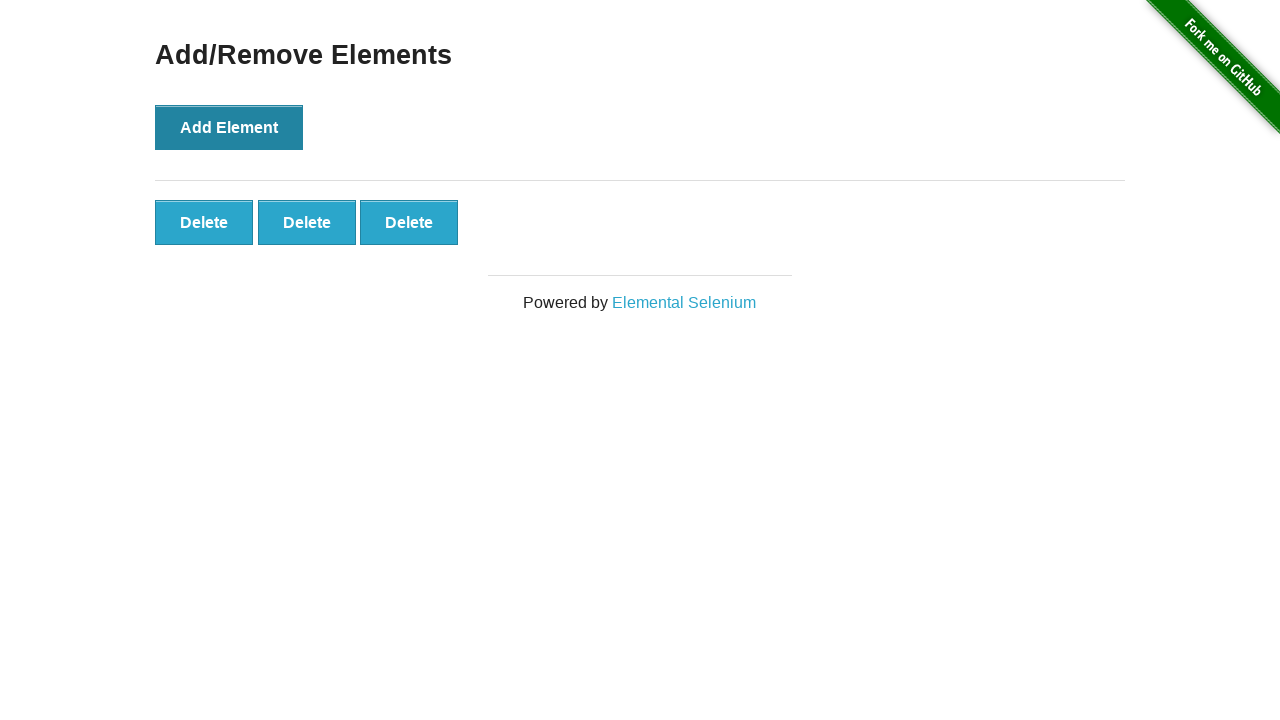

Clicked Delete button (2nd element) at (307, 222) on internal:role=button[name="Delete"i] >> nth=1
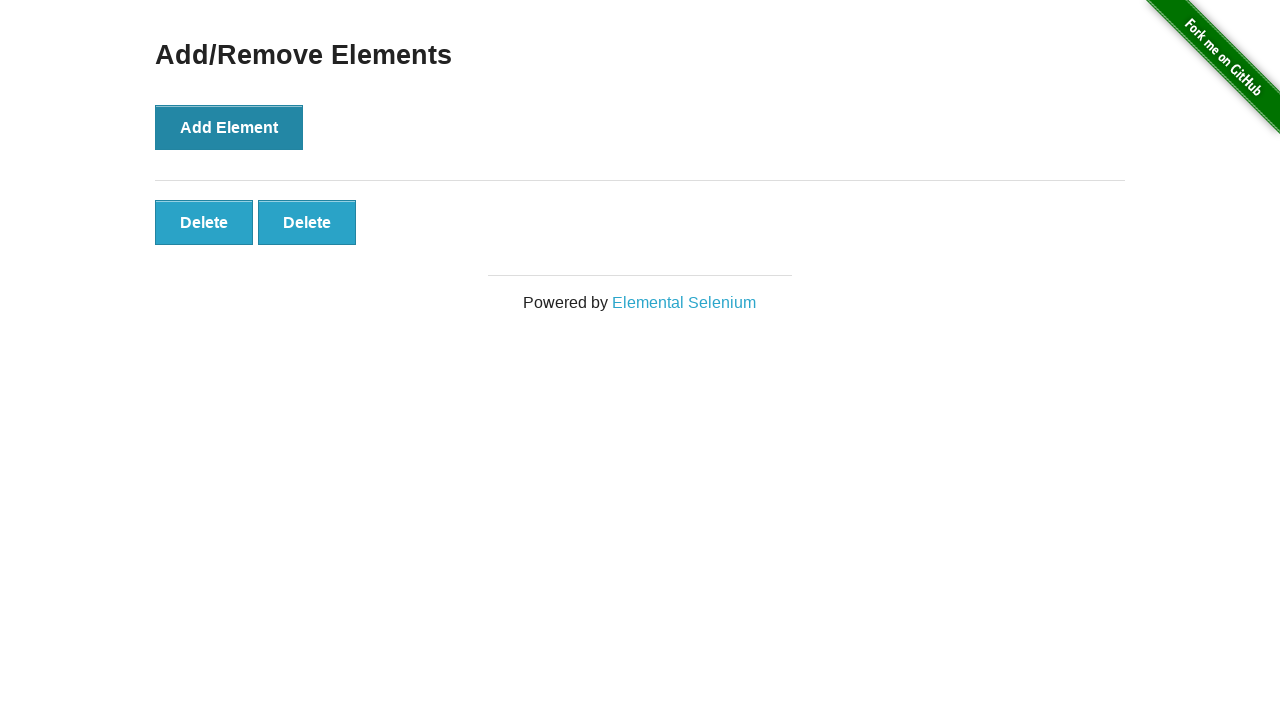

Clicked Delete button (1st element) at (204, 222) on internal:role=button[name="Delete"i] >> nth=0
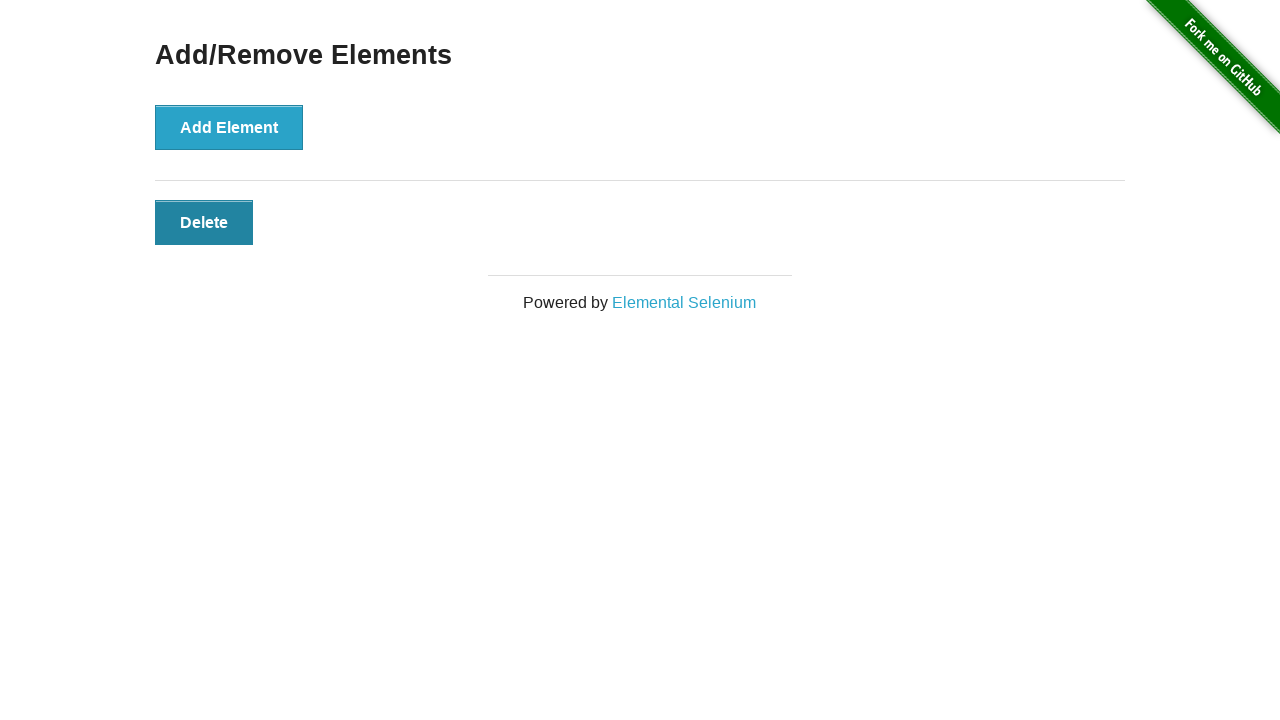

Clicked Delete button (3rd element) at (204, 222) on internal:role=button[name="Delete"i]
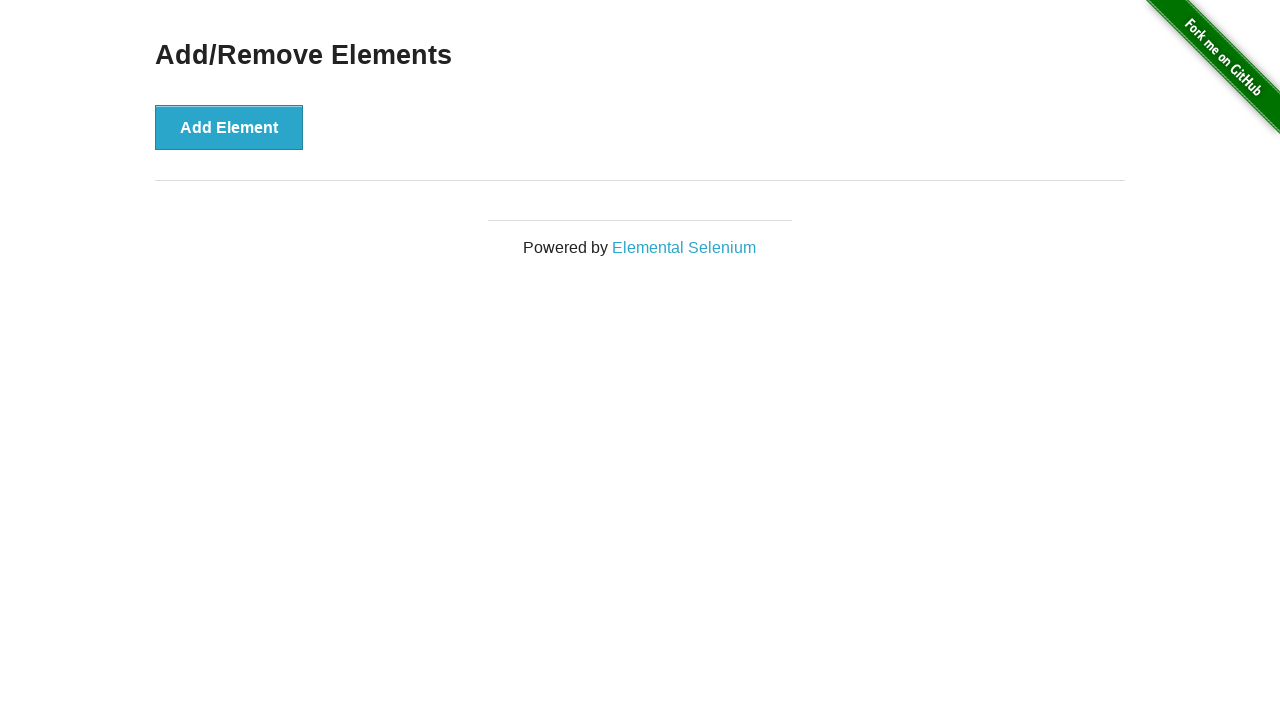

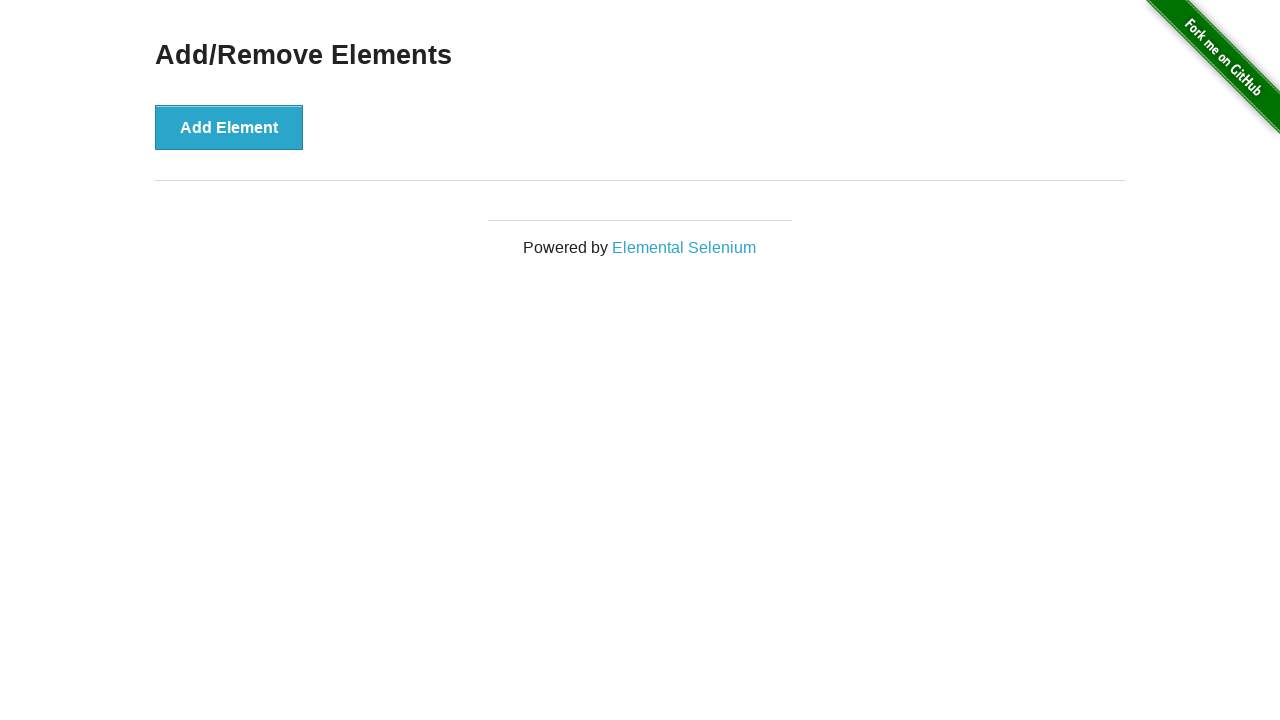